Tests a dropdown/hover menu navigation by clicking through nested menu items to reach a secondary action page

Starting URL: https://crossbrowsertesting.github.io/hover-menu.html

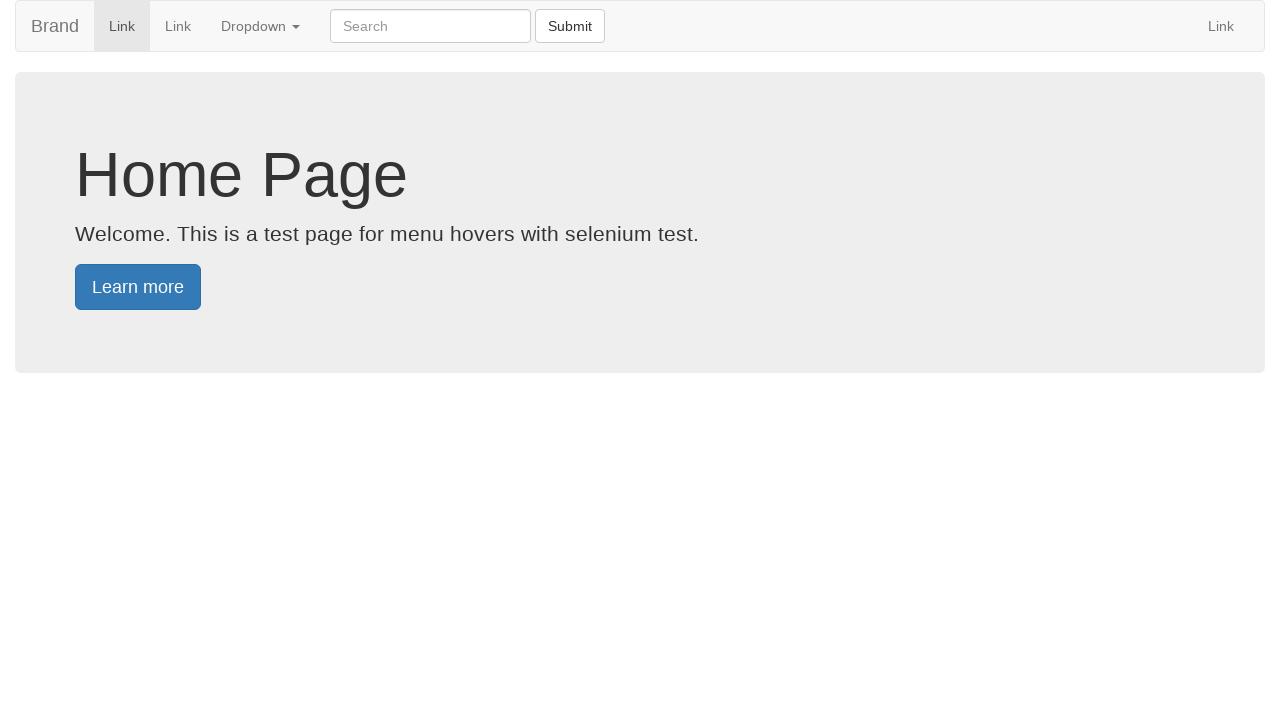

Clicked on the dropdown menu at (260, 26) on li.dropdown
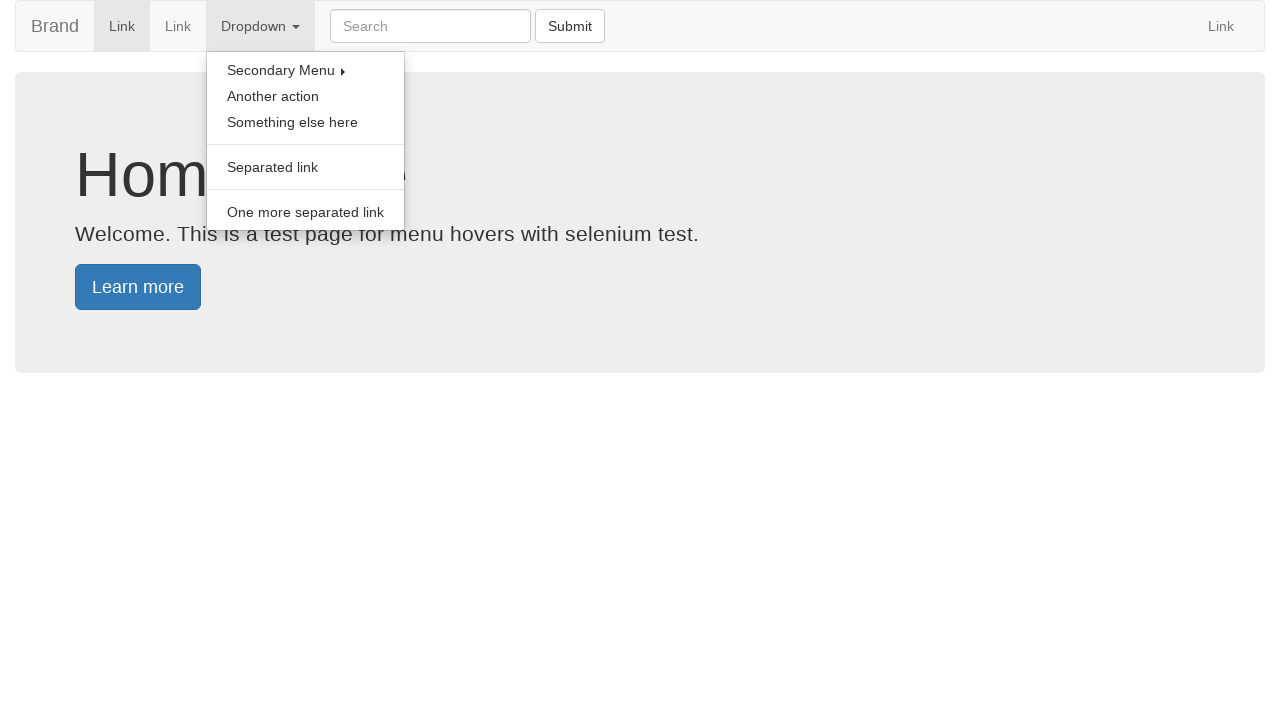

Clicked on the first submenu item at (306, 70) on //*[@id="bs-example-navbar-collapse-1"]/ul[1]/li[3]/ul/li[1]
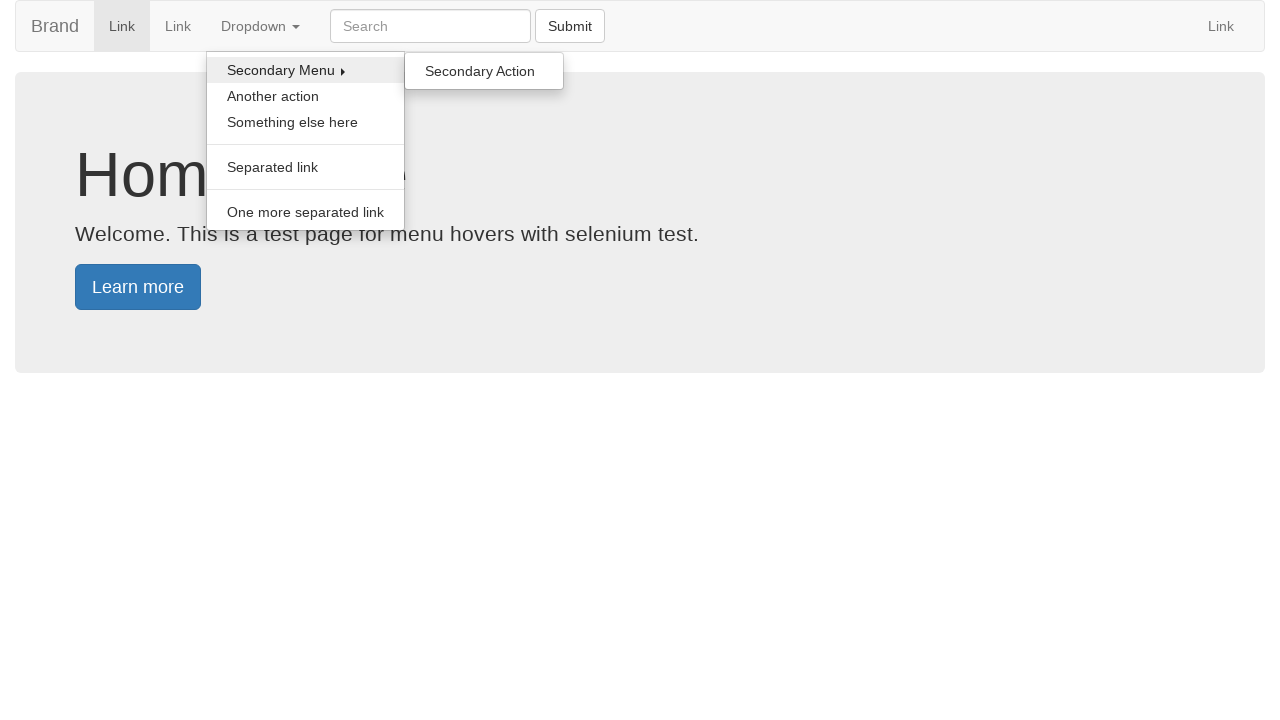

Clicked on the nested submenu item at (484, 71) on //*[@id="bs-example-navbar-collapse-1"]/ul[1]/li[3]/ul/li[1]/ul/li/a
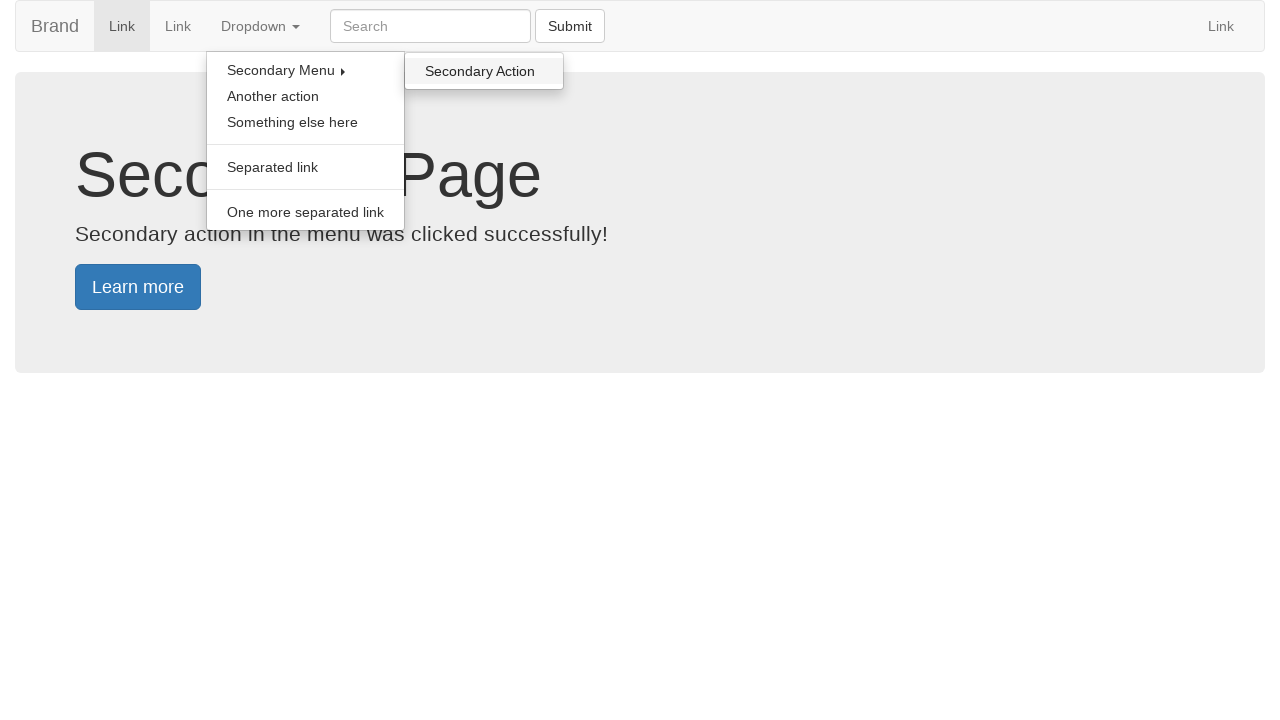

Secondary page loaded with success message
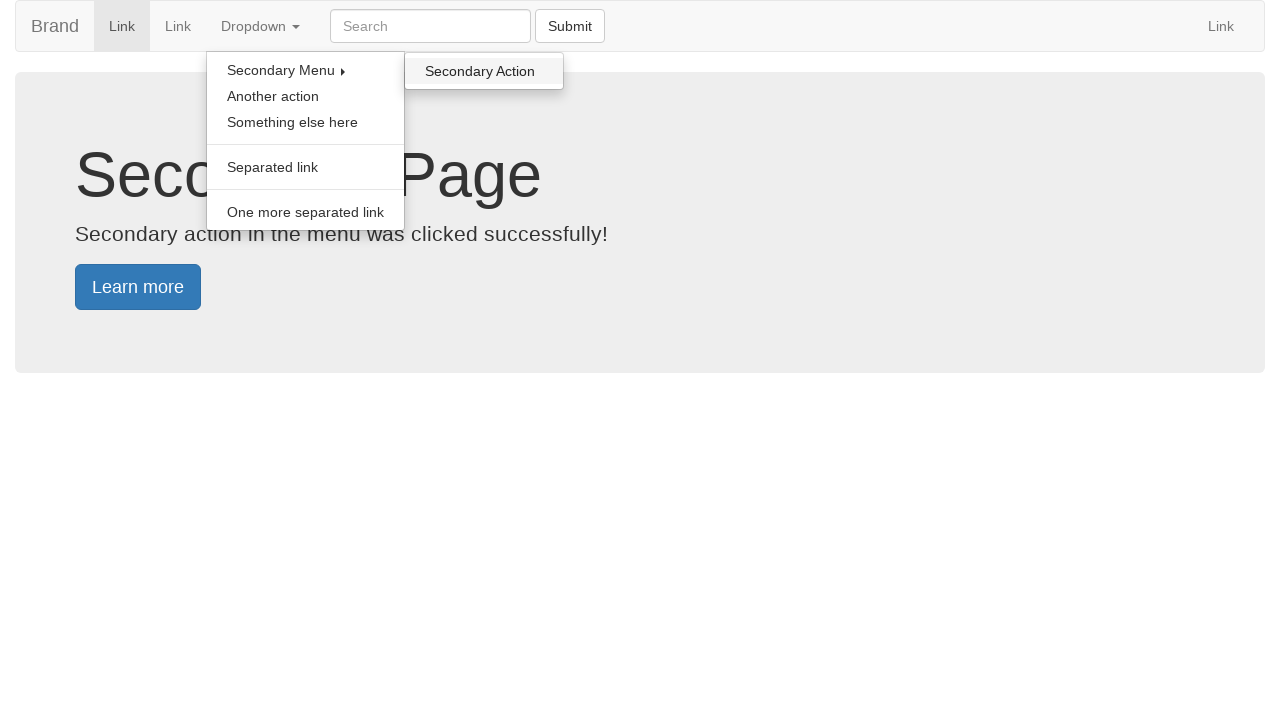

Verified success message: 'Secondary action in the menu was clicked successfully!'
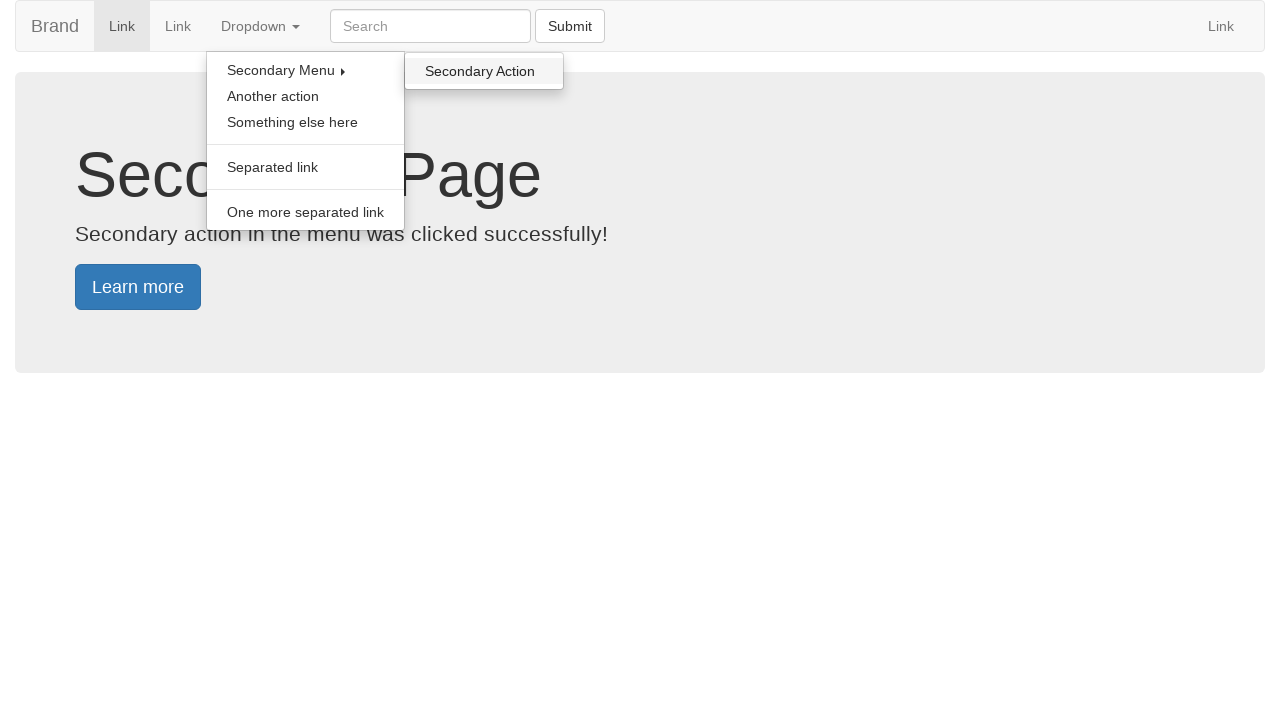

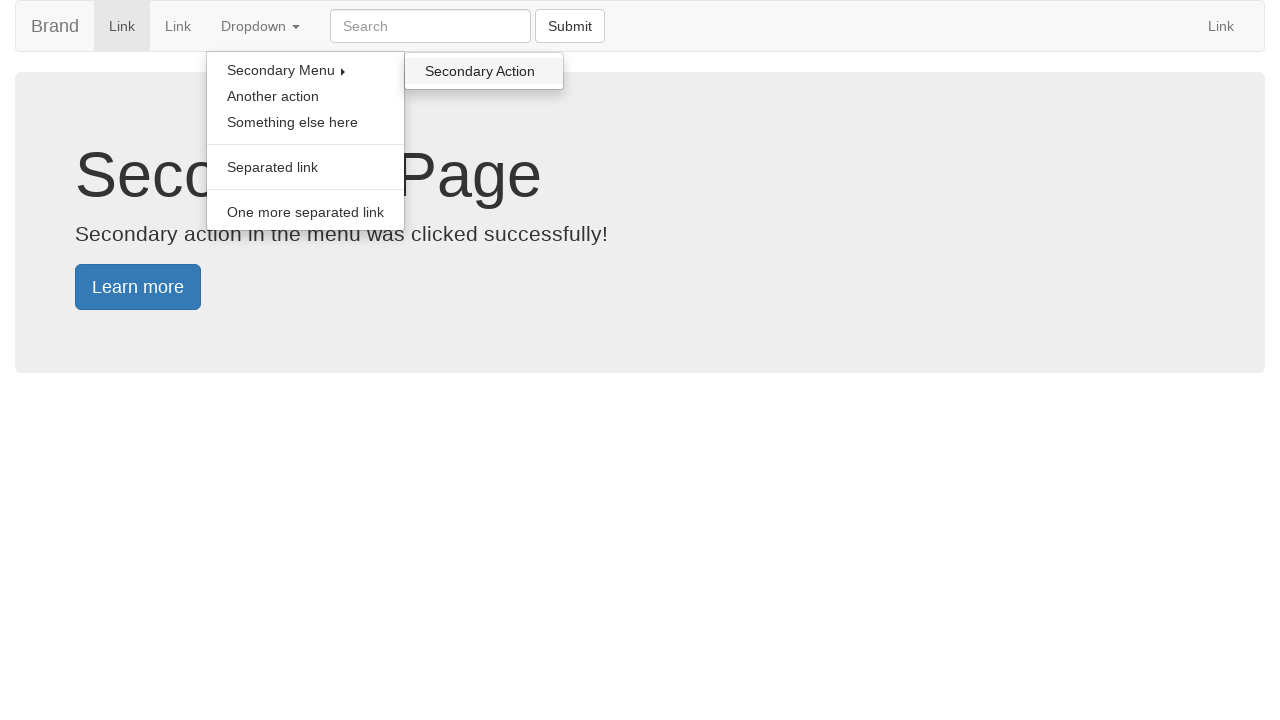